Tests form filling functionality by entering a name and message into a contact form and submitting it

Starting URL: https://www.ultimateqa.com/filling-out-forms/

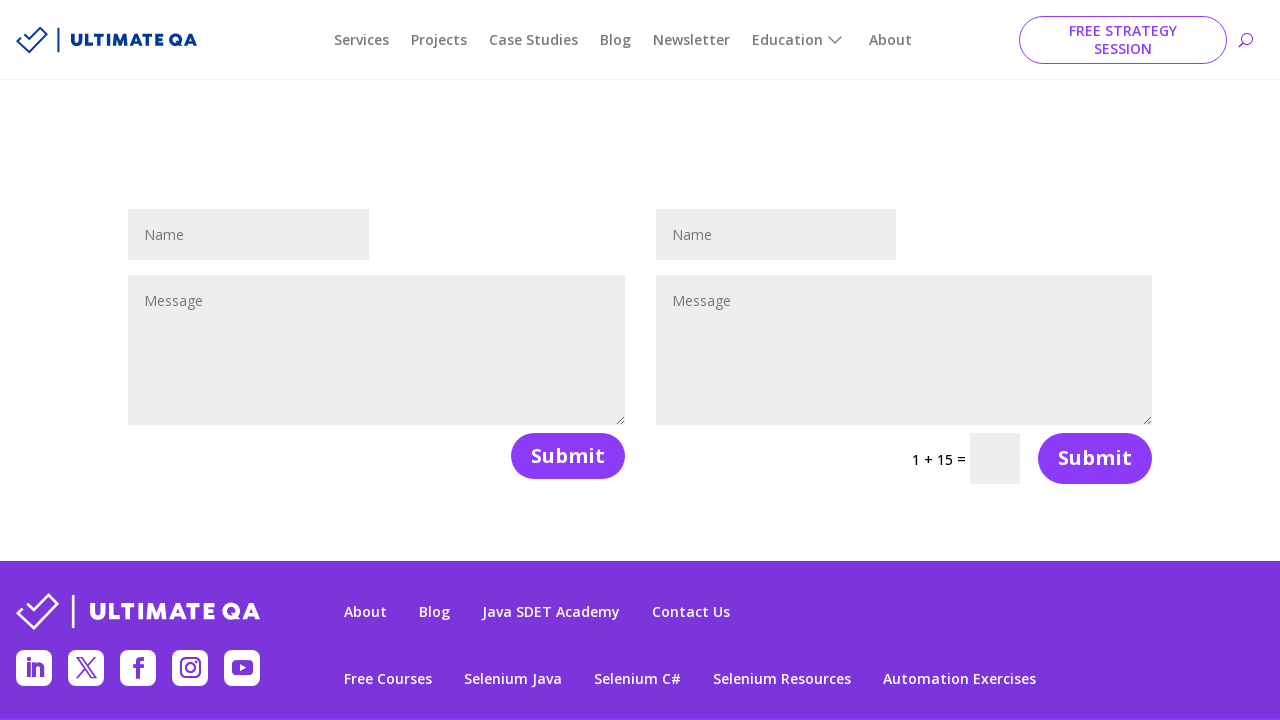

Clicked on the name field at (249, 234) on #et_pb_contact_name_0
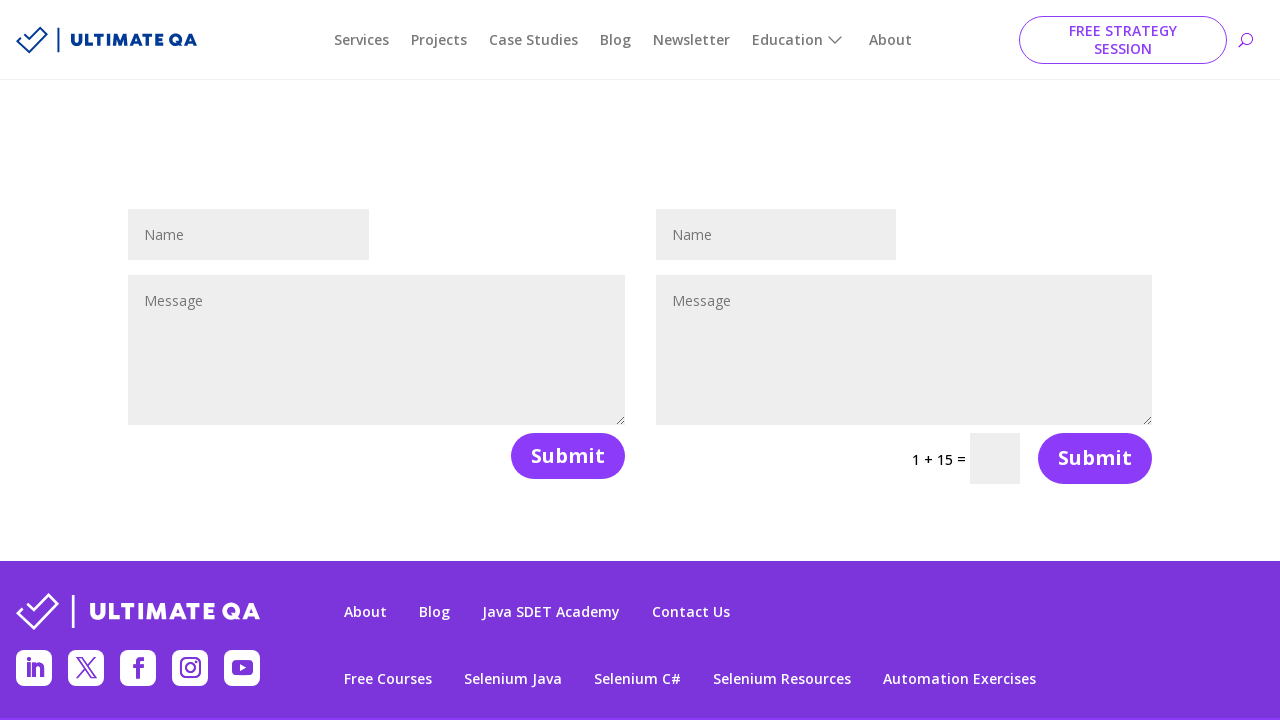

Filled in name field with 'My Name Is You' on #et_pb_contact_name_0
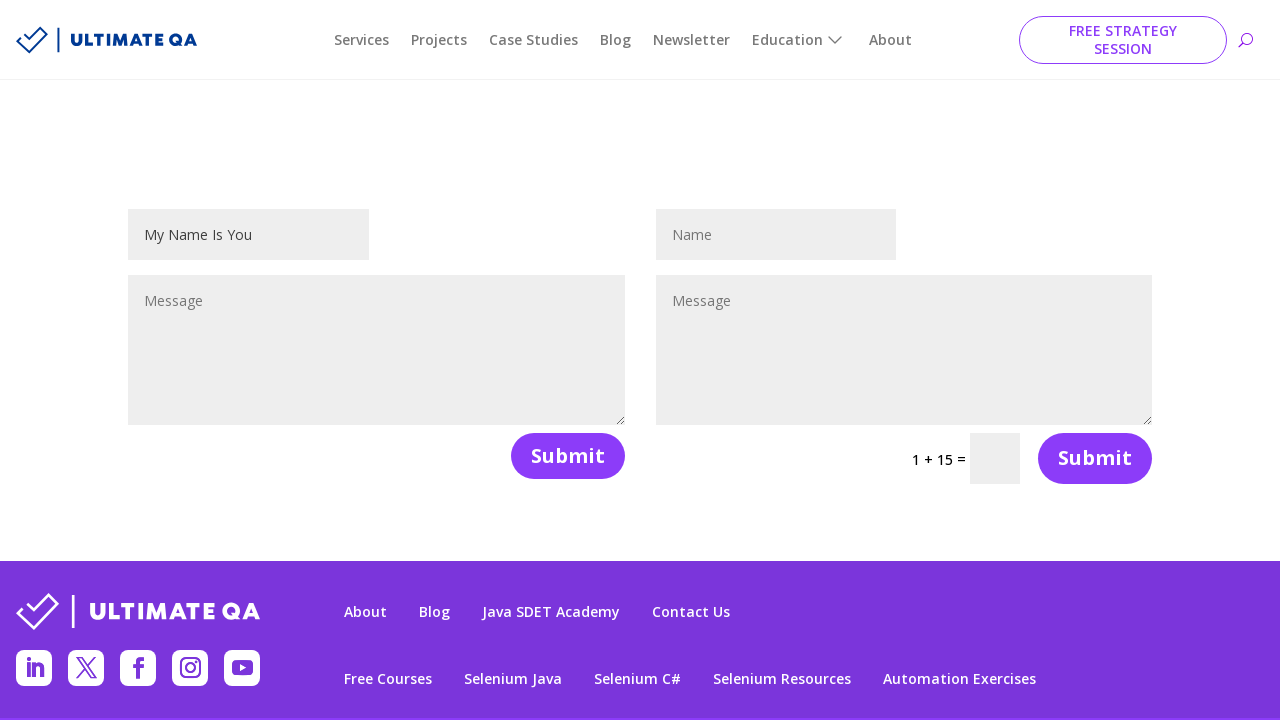

Clicked on the message field at (377, 350) on #et_pb_contact_message_0
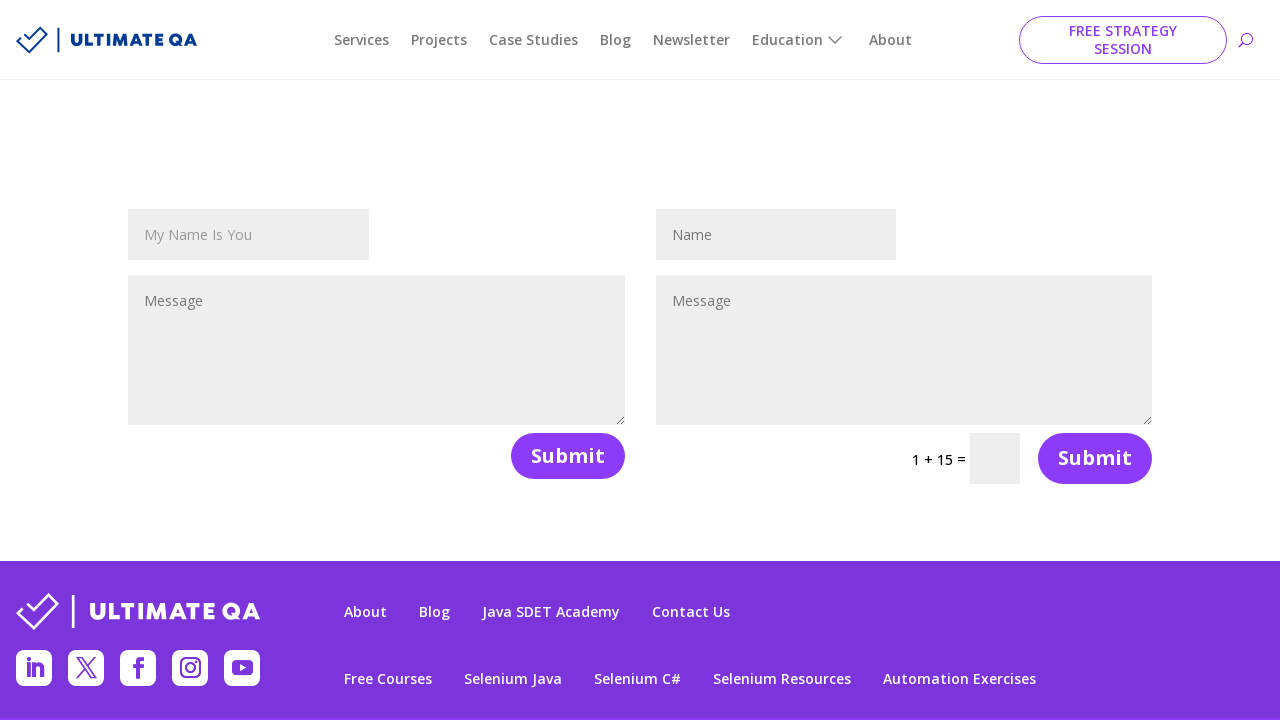

Filled in message field with 'This is a test' on #et_pb_contact_message_0
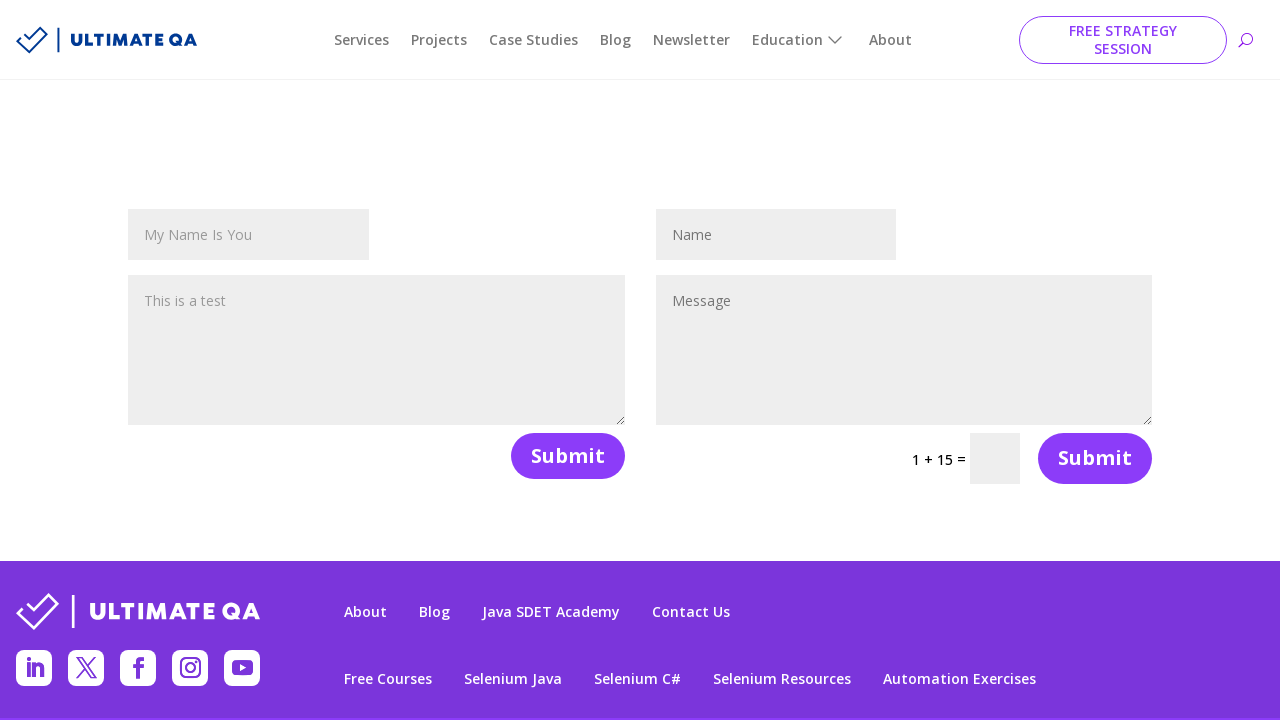

Clicked the submit button to submit the form at (568, 456) on .et_pb_contact_submit:nth-child(1)
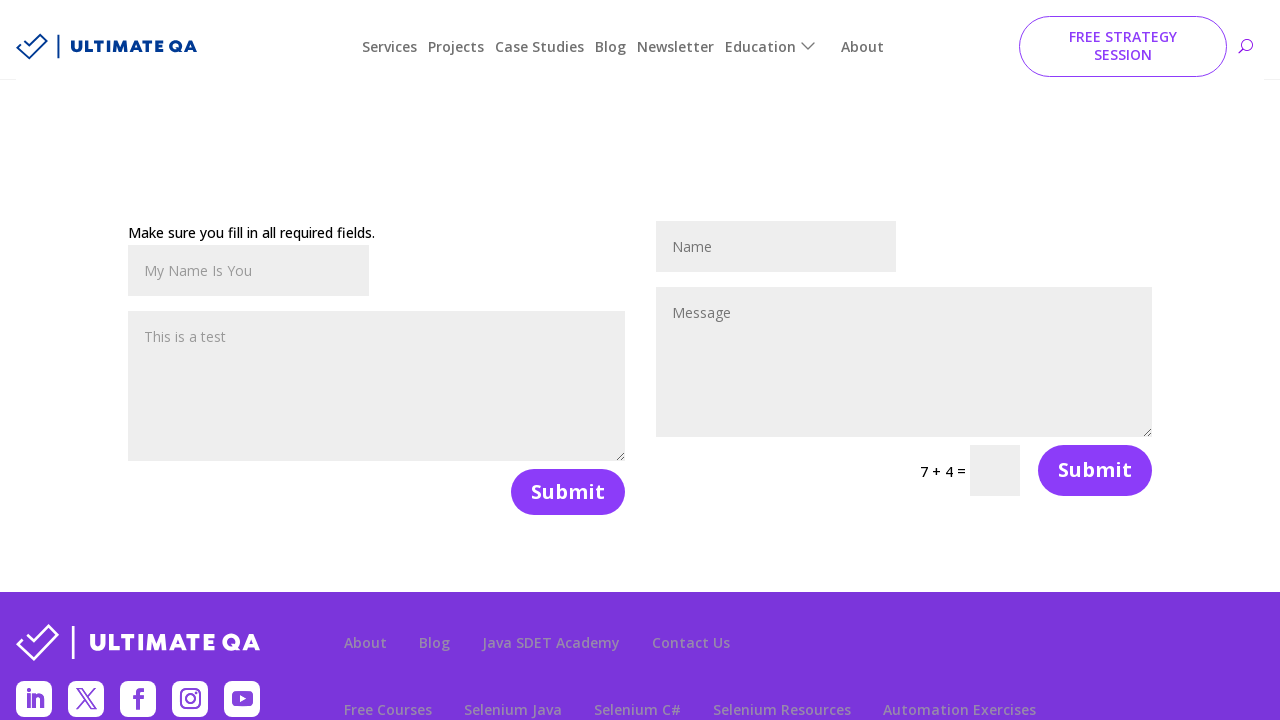

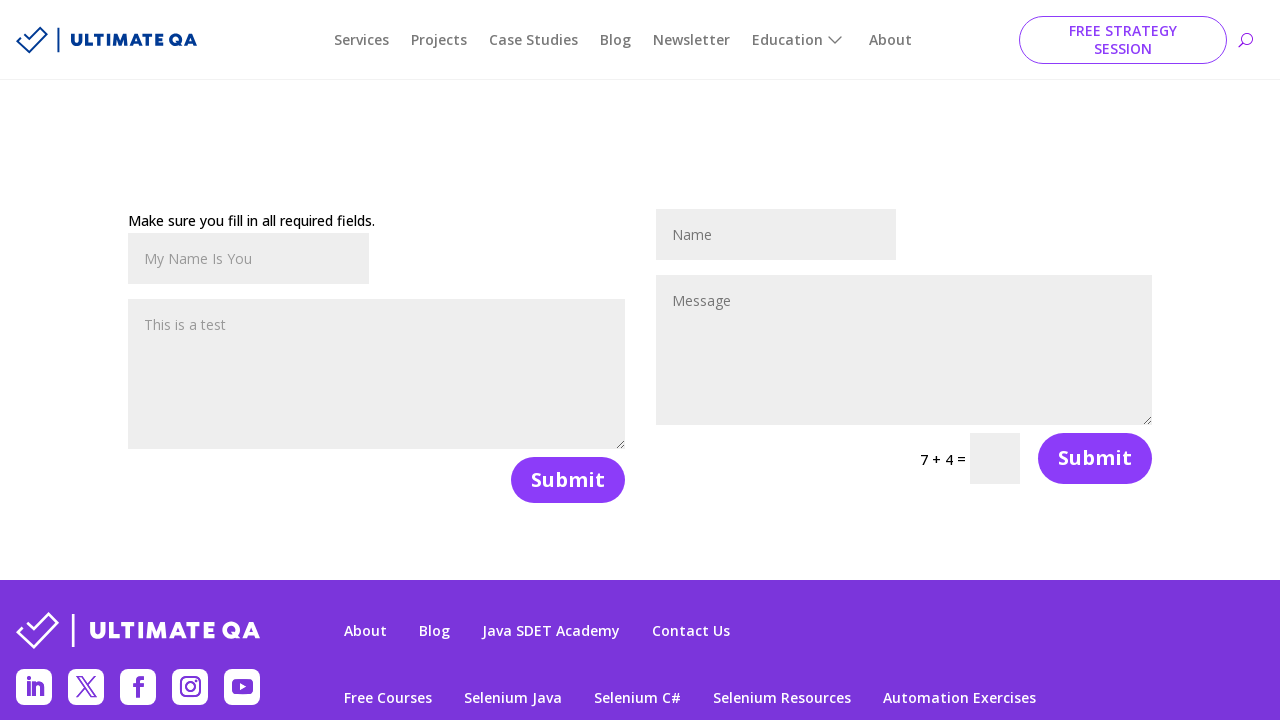